Tests browser window and tab handling by opening multiple new tabs/windows and switching between them to verify content

Starting URL: https://demoqa.com/browser-windows

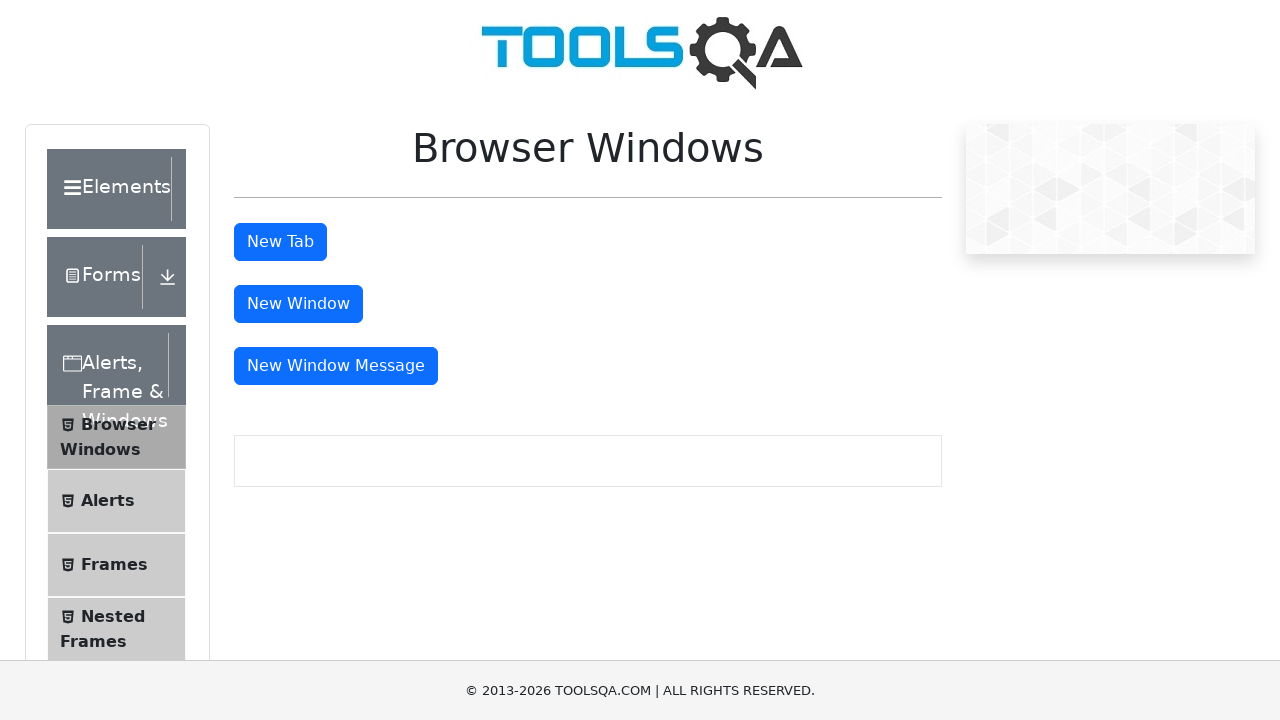

Stored reference to main page
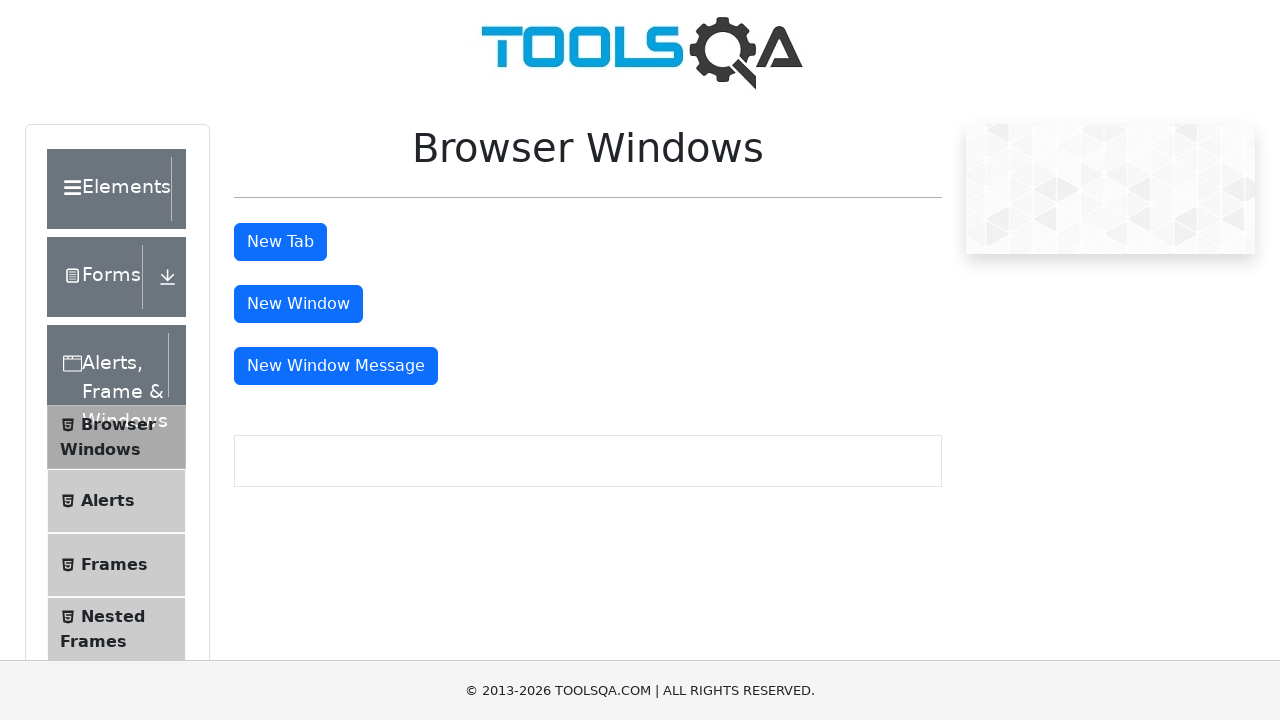

Clicked button to open new tab at (280, 242) on button#tabButton
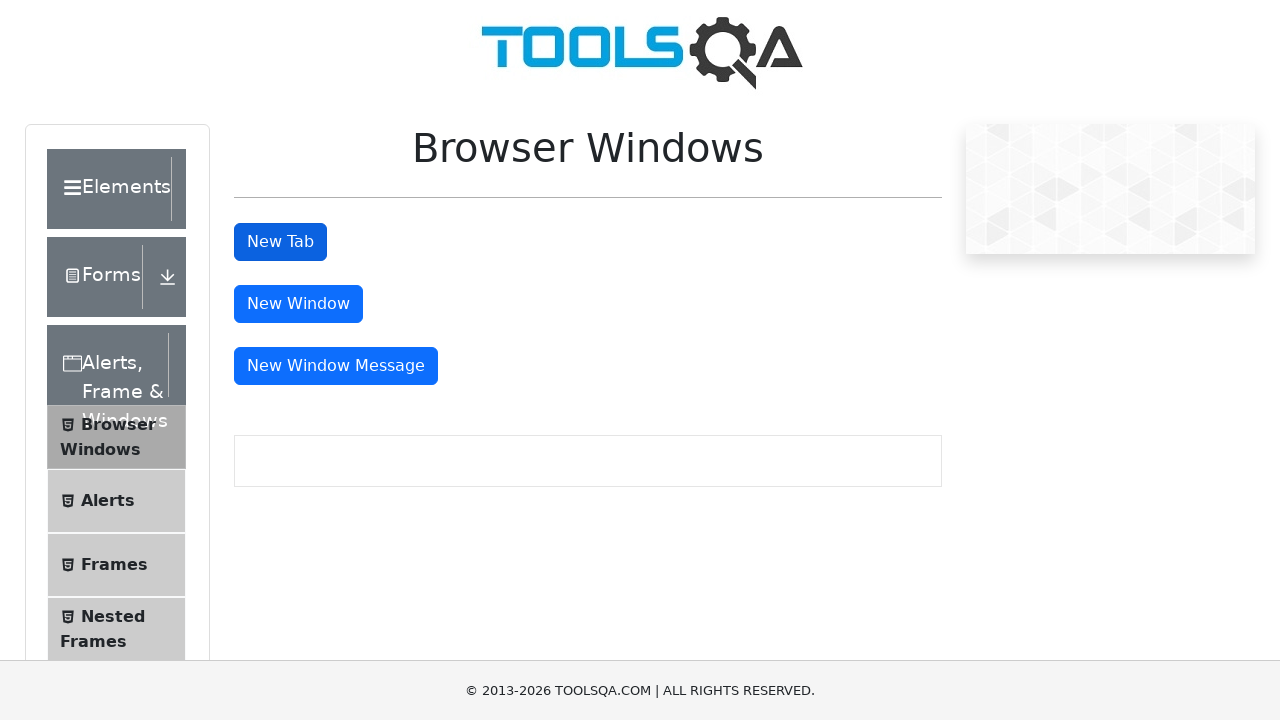

Clicked button to open new window at (280, 242) on xpath=//button[text() = 'New Tab']
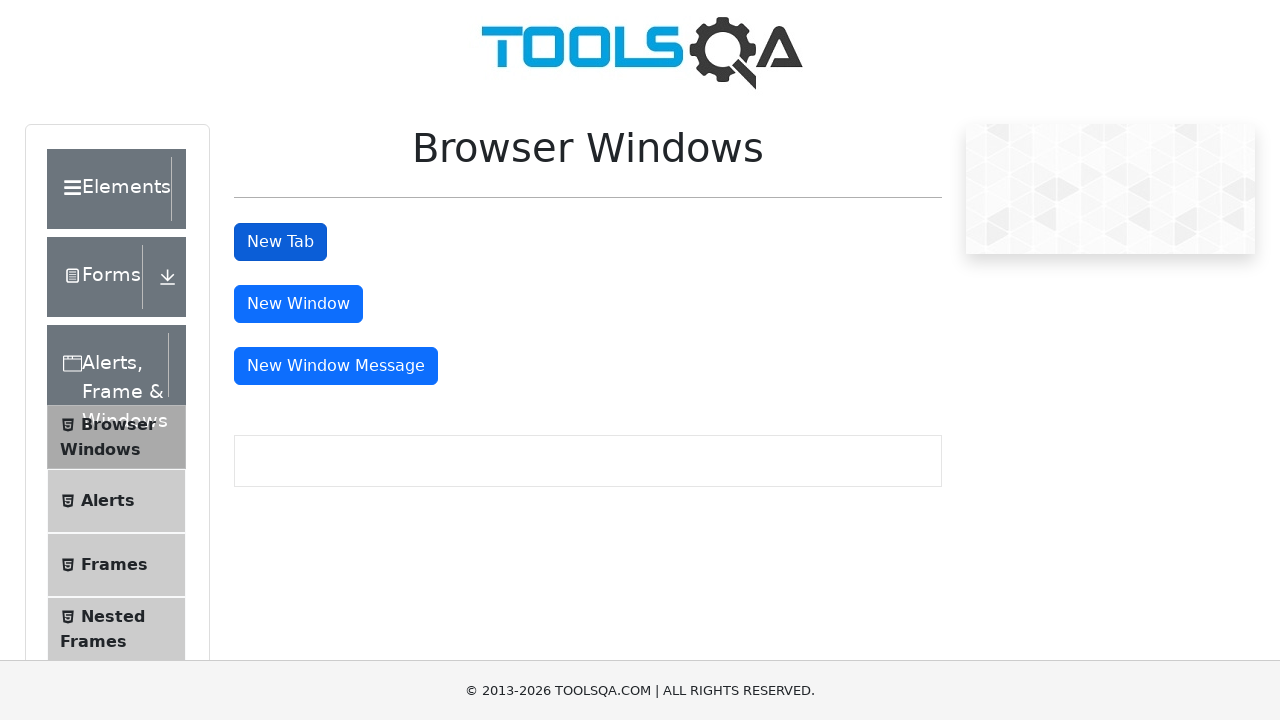

Clicked button to open window with message at (336, 366) on xpath=//button[contains(text(), 'Window Message')]
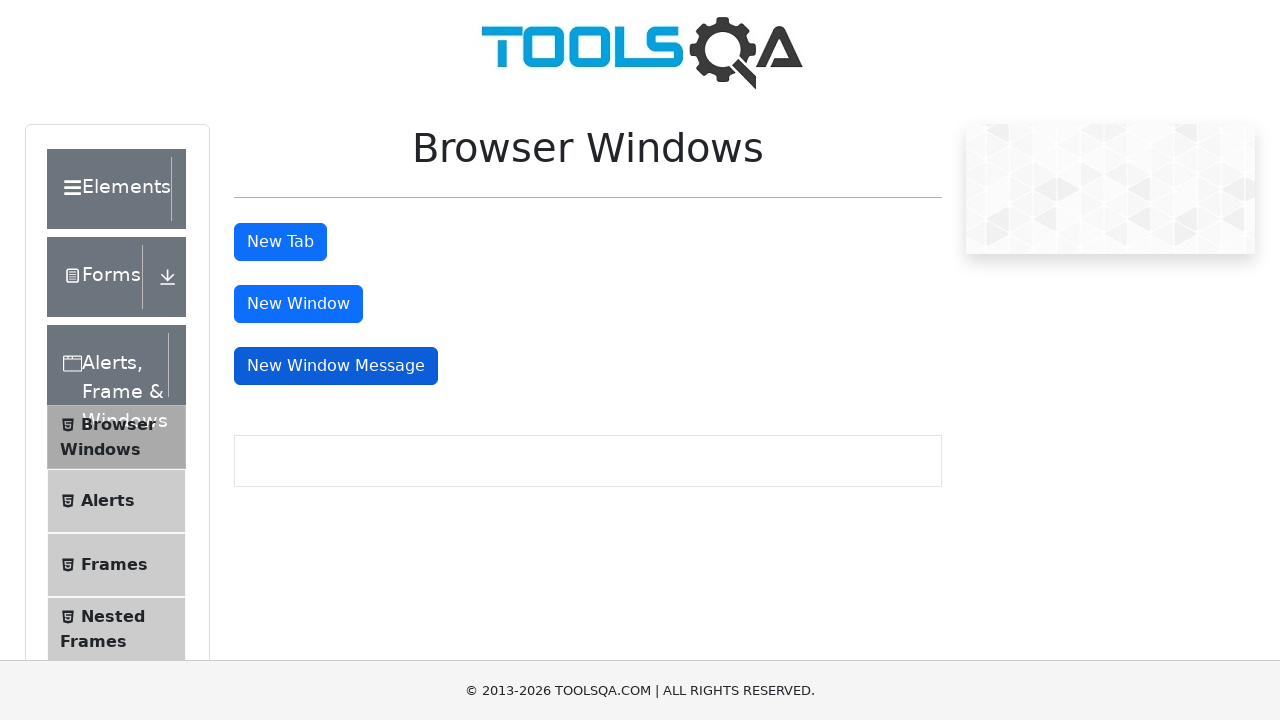

Retrieved all open pages and tabs from context
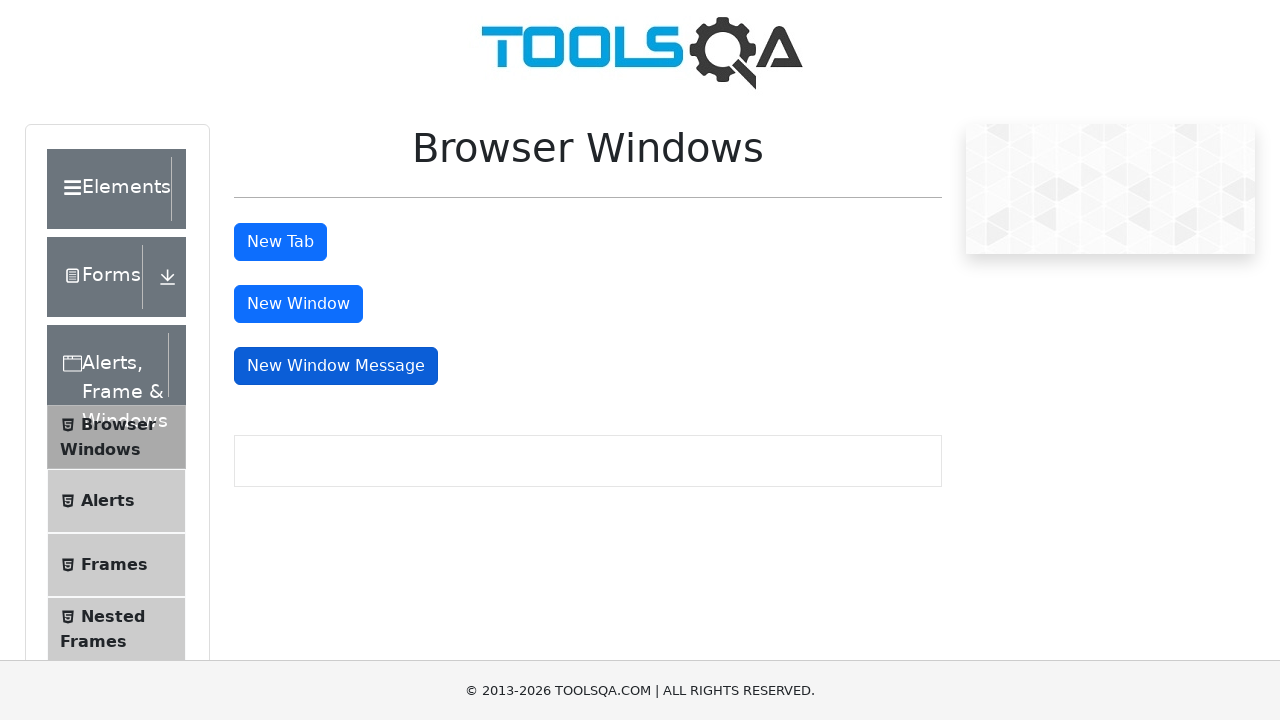

Brought opened page to front
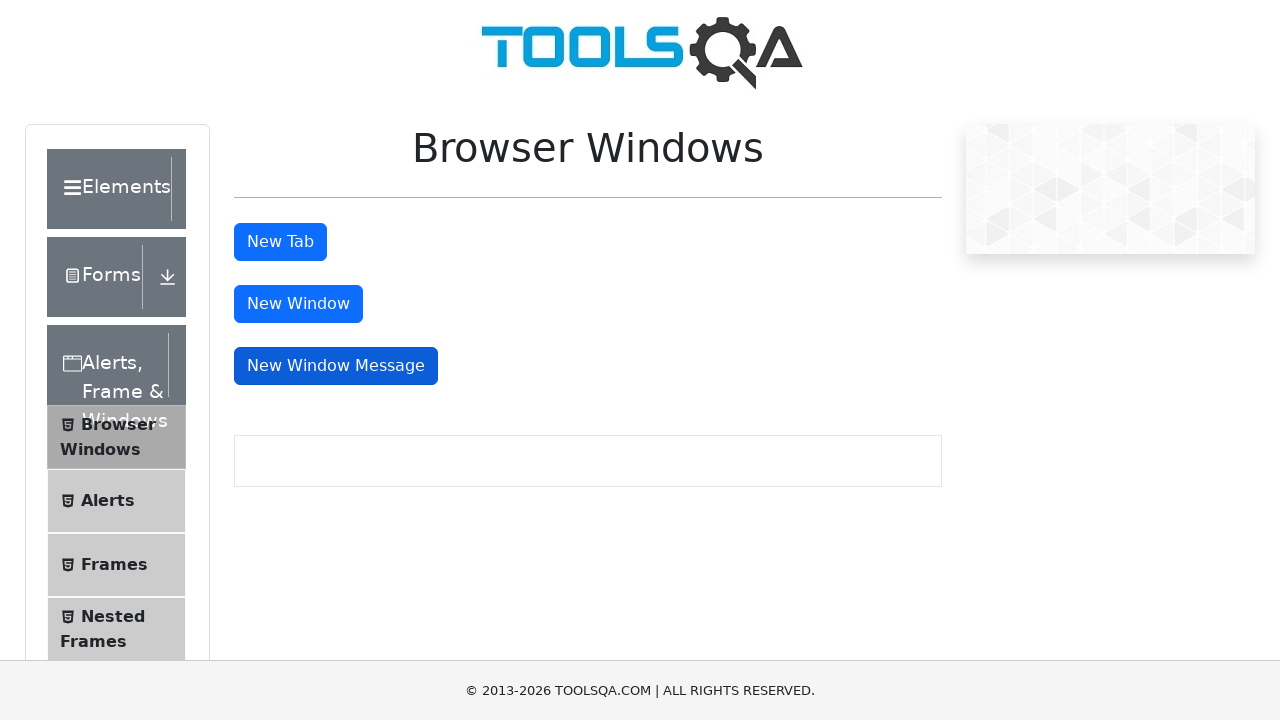

Waited for opened page to load
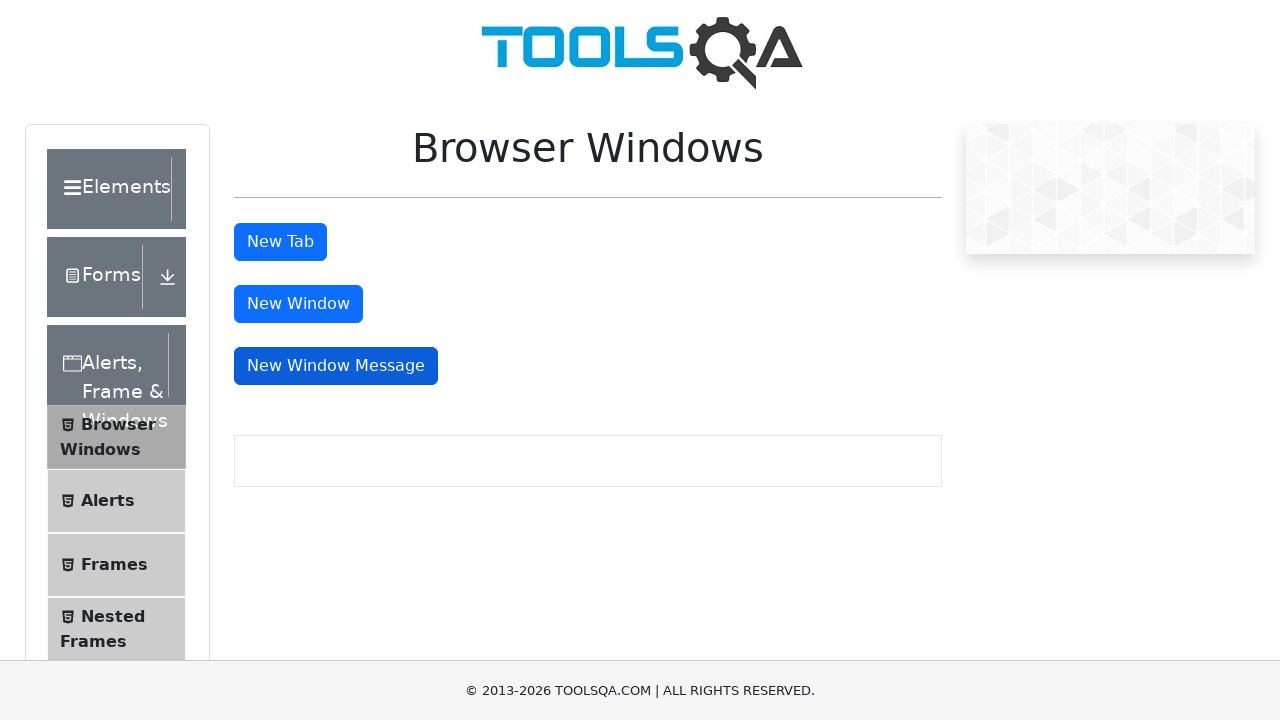

Verified body element exists on opened page
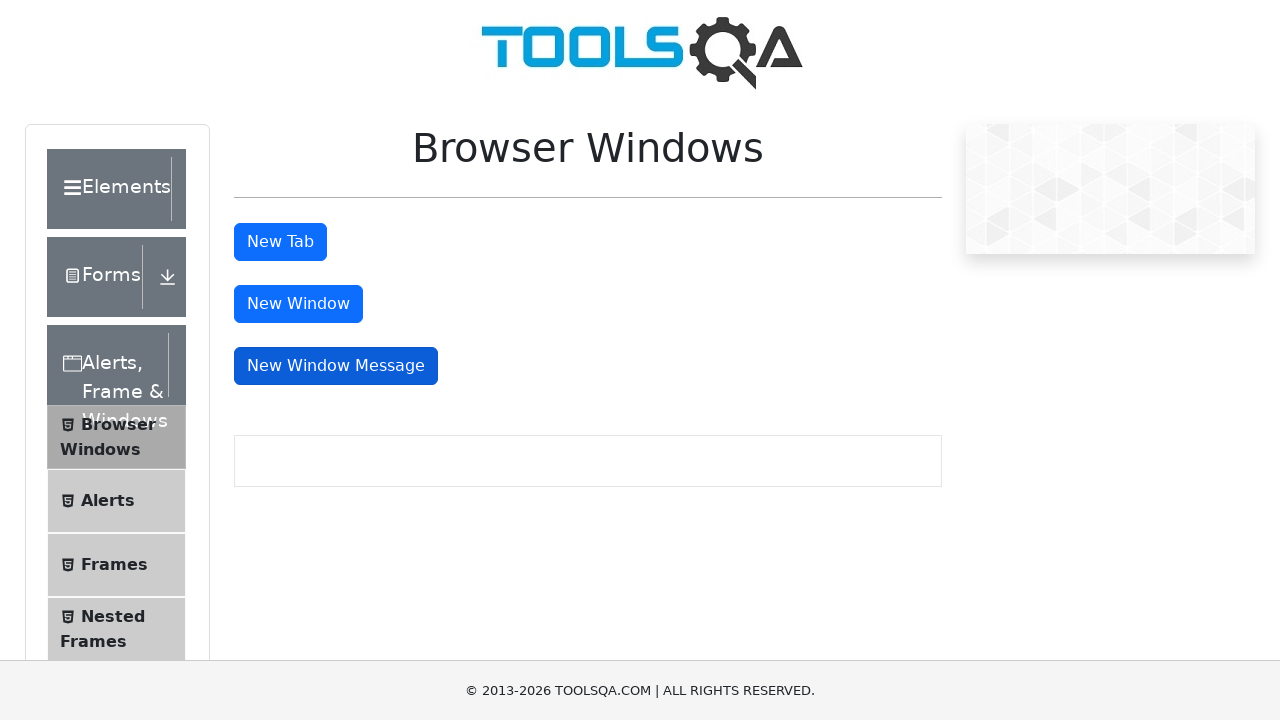

Brought opened page to front
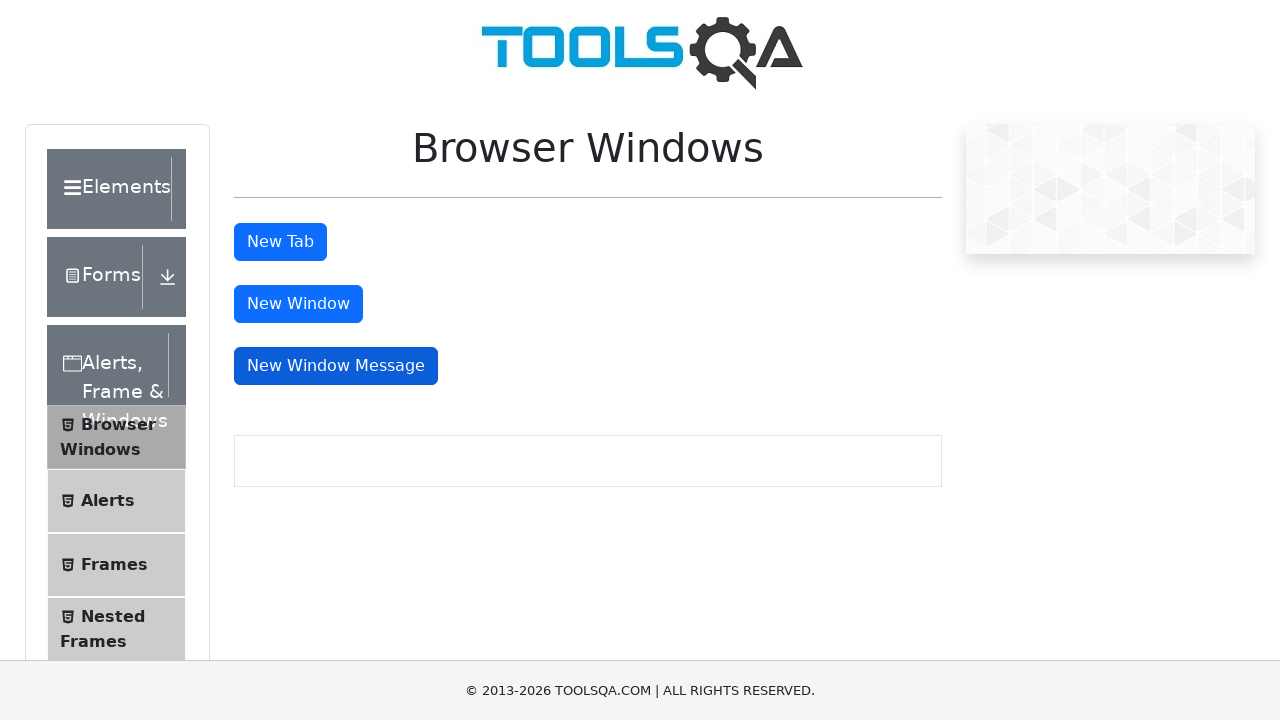

Waited for opened page to load
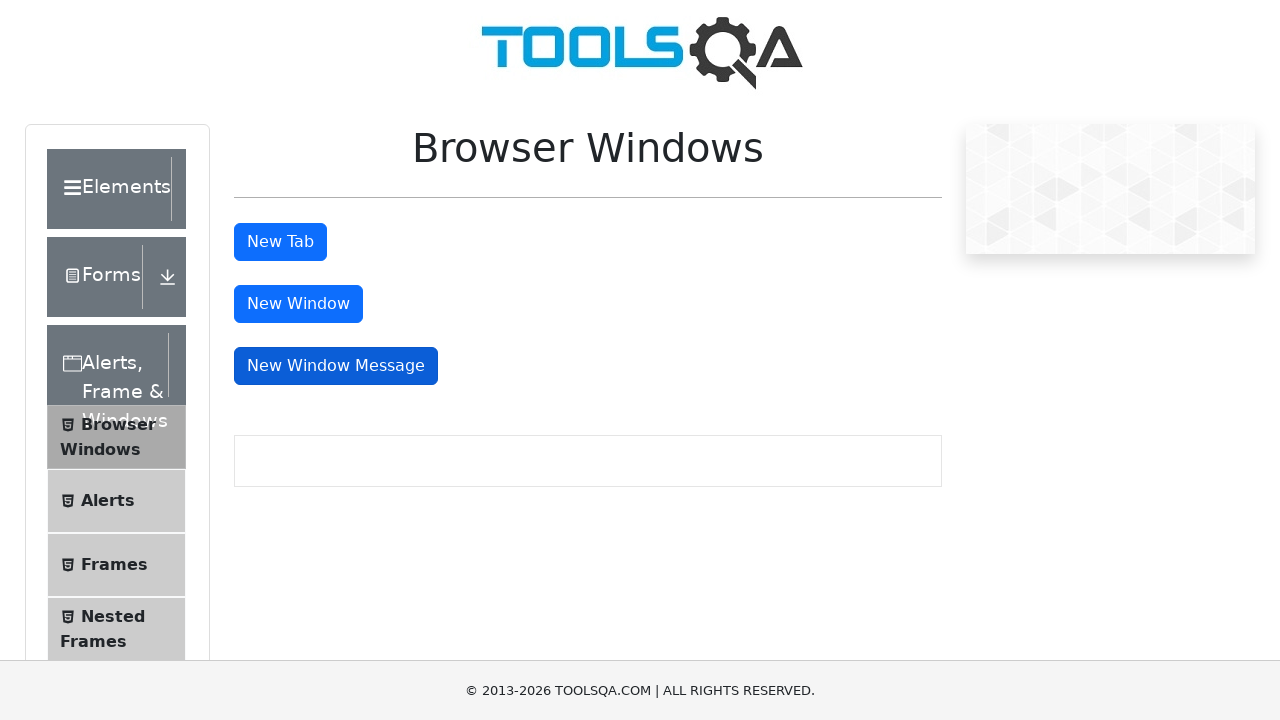

Verified body element exists on opened page
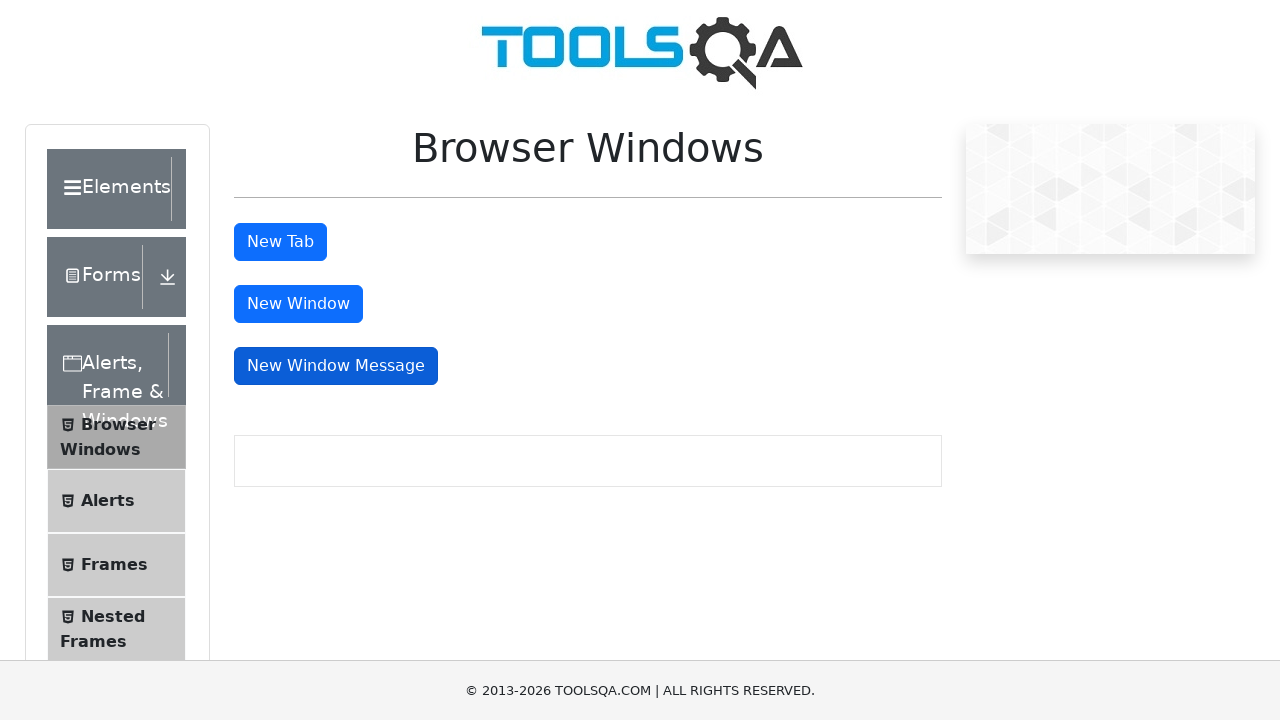

Brought opened page to front
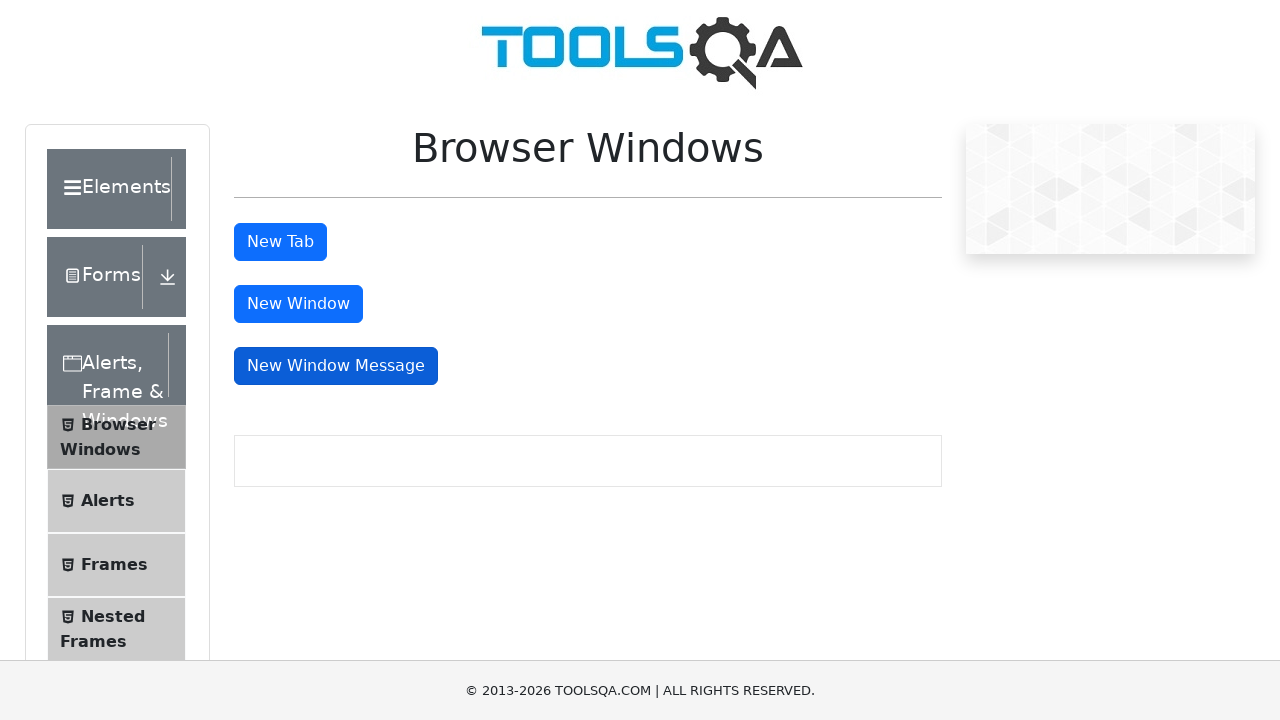

Waited for opened page to load
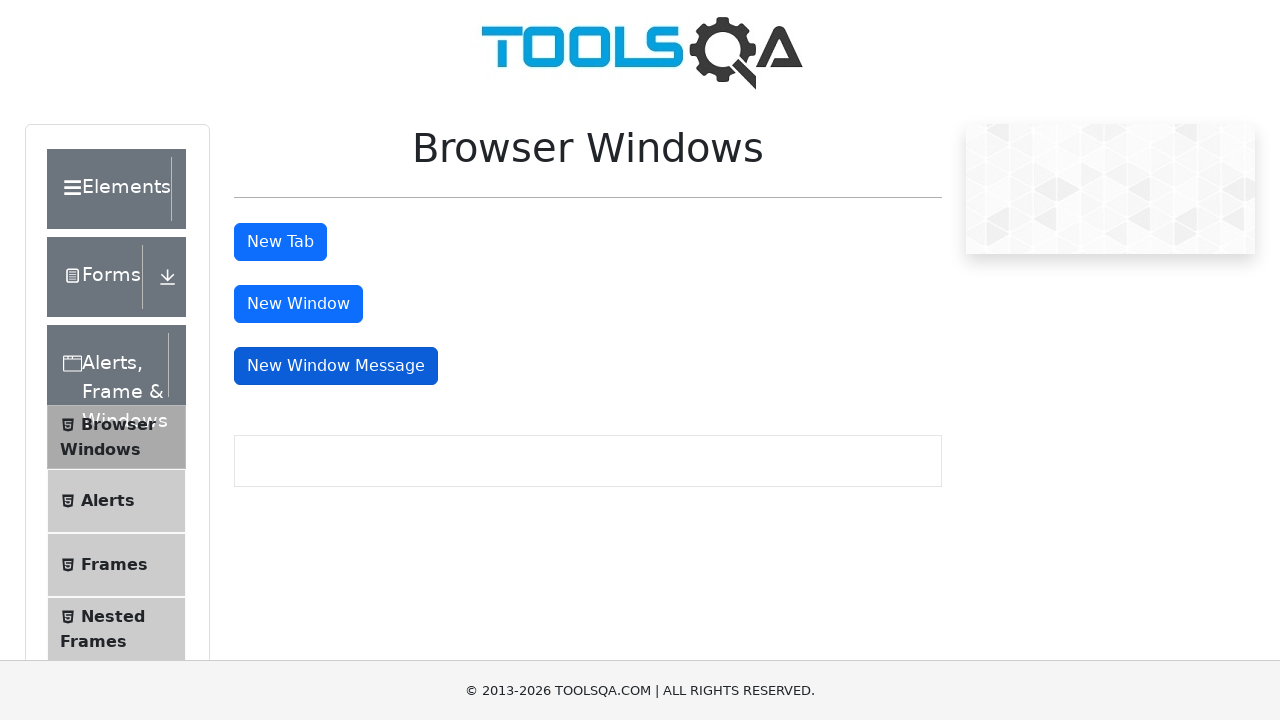

Verified body element exists on opened page
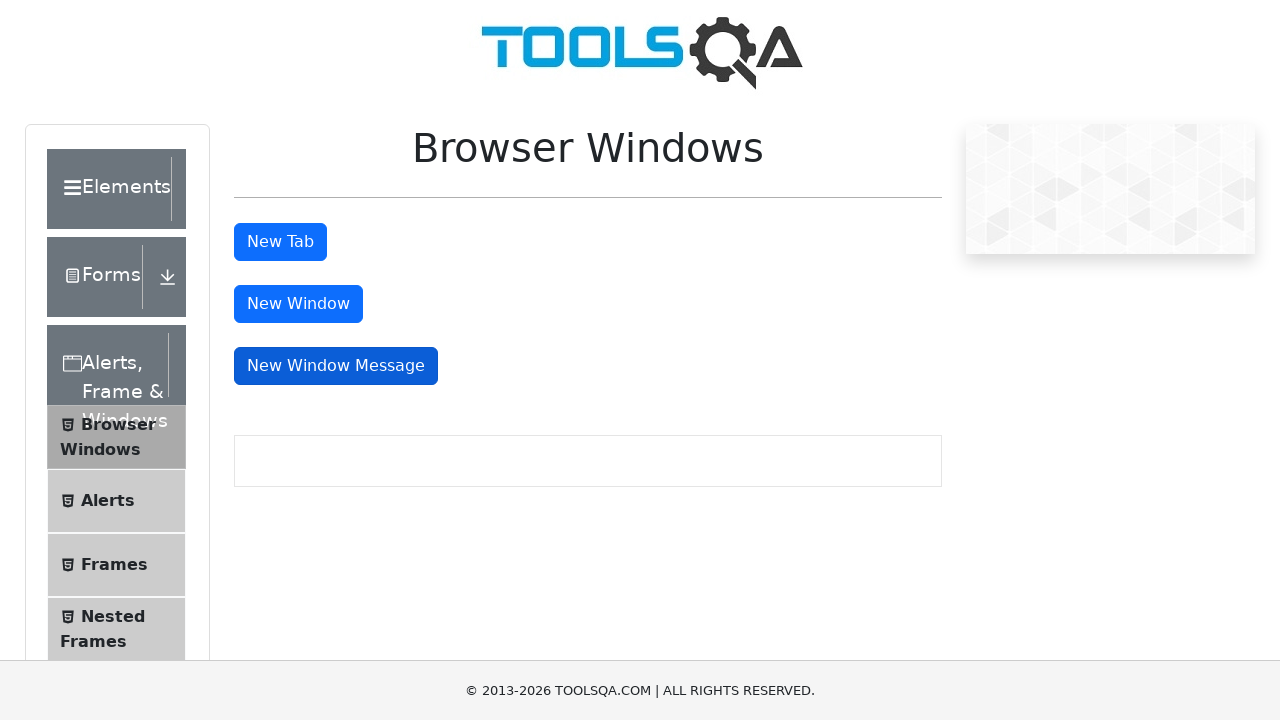

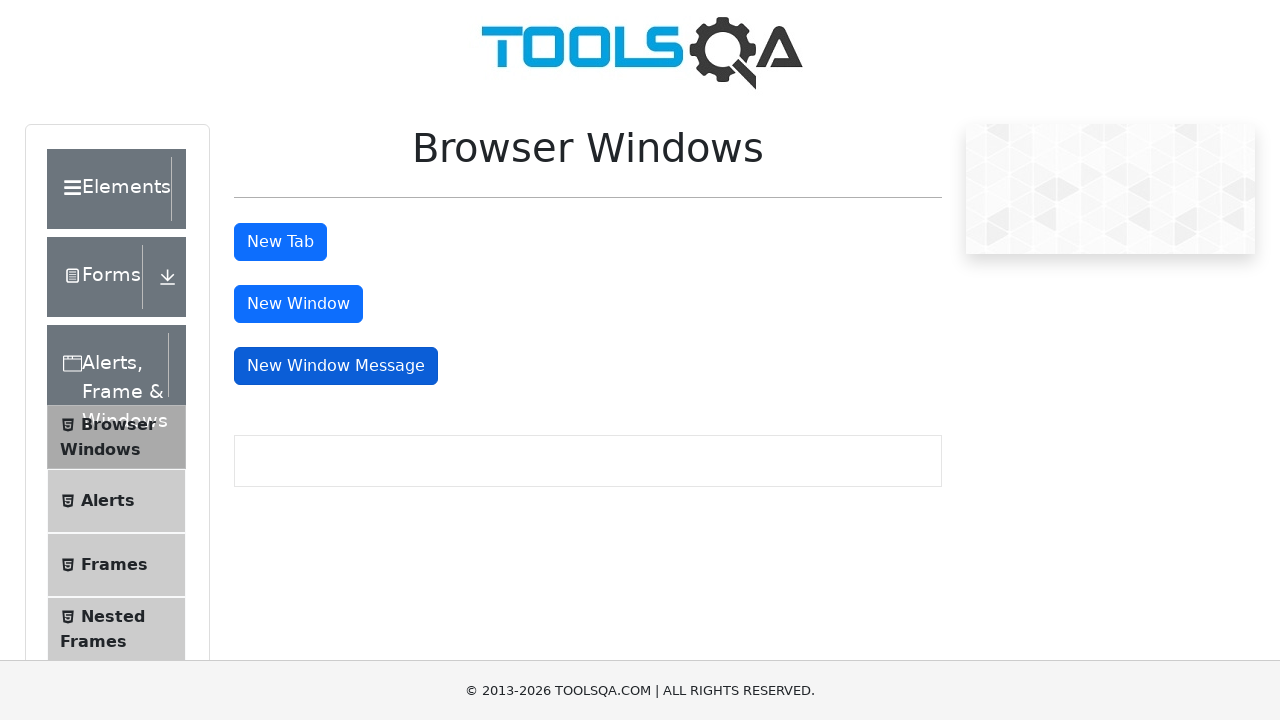